Selects a radio button option and verifies it is selected

Starting URL: https://www.rahulshettyacademy.com/AutomationPractice/

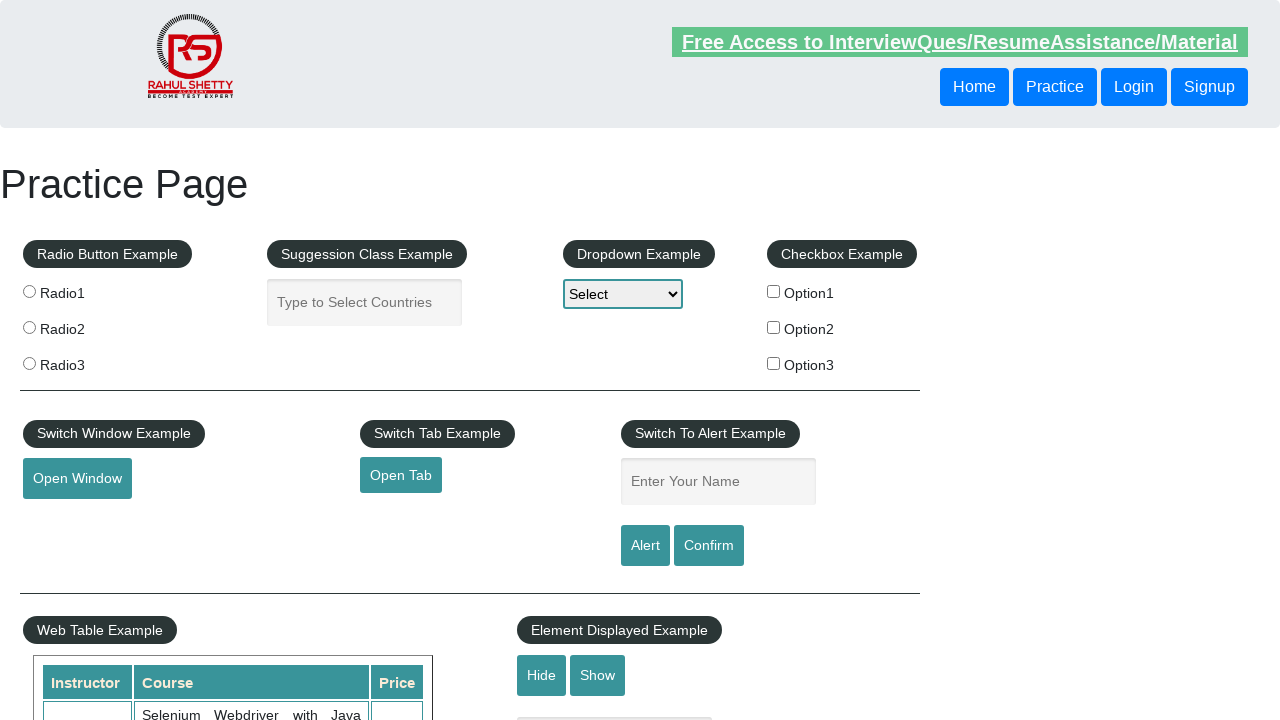

Clicked radio button option 2 at (29, 327) on input[value='radio2']
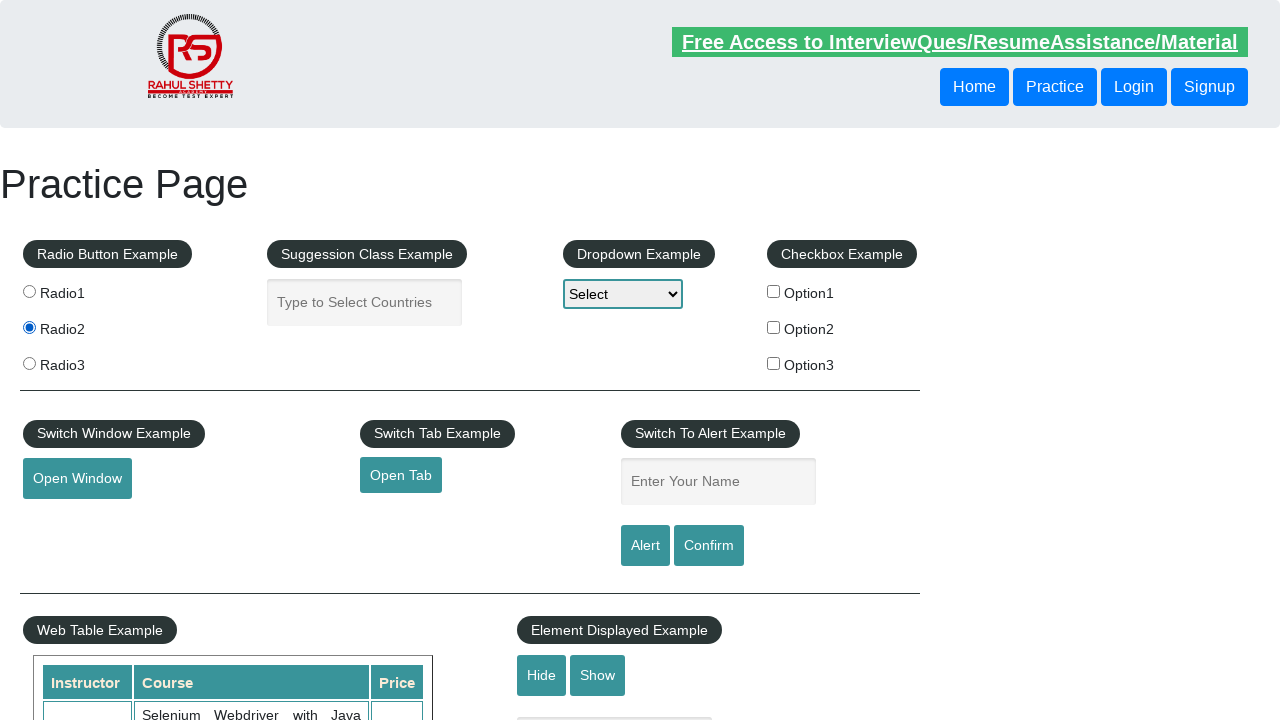

Verified radio button option 2 is selected
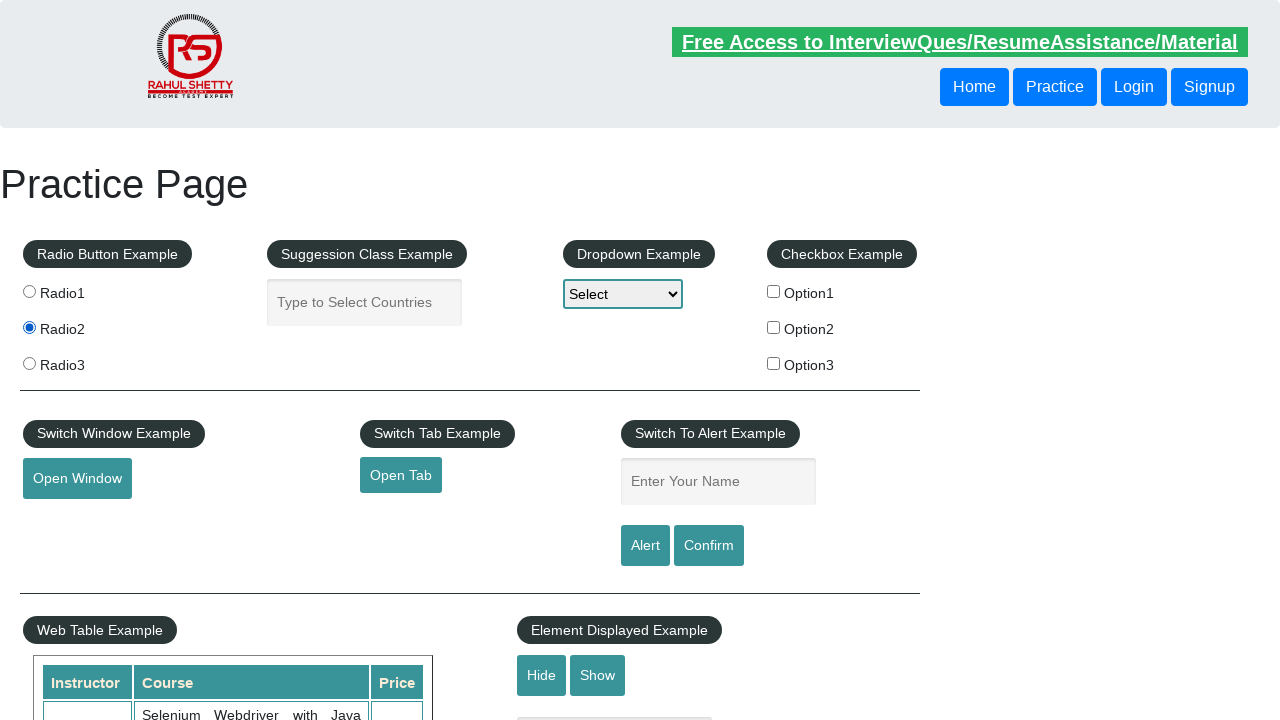

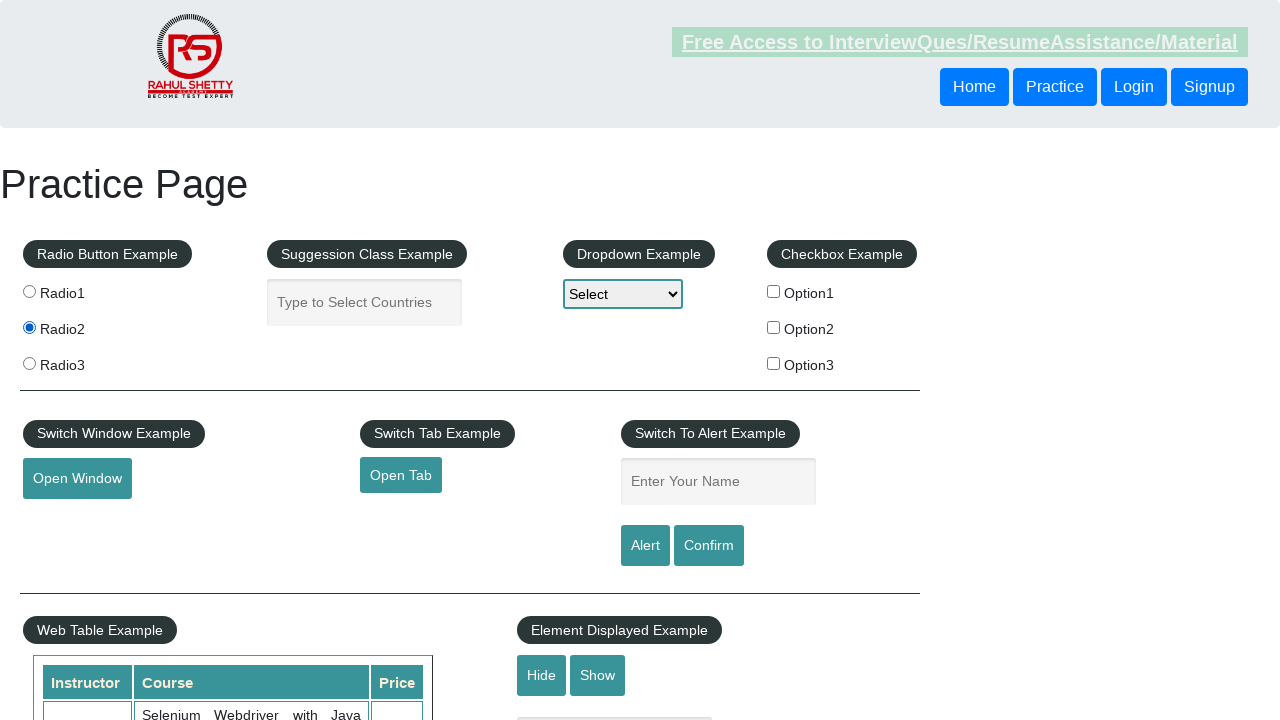